Tests the Python.org search functionality by entering "pycon" as a search query and submitting the form, then verifying results are found.

Starting URL: http://www.python.org

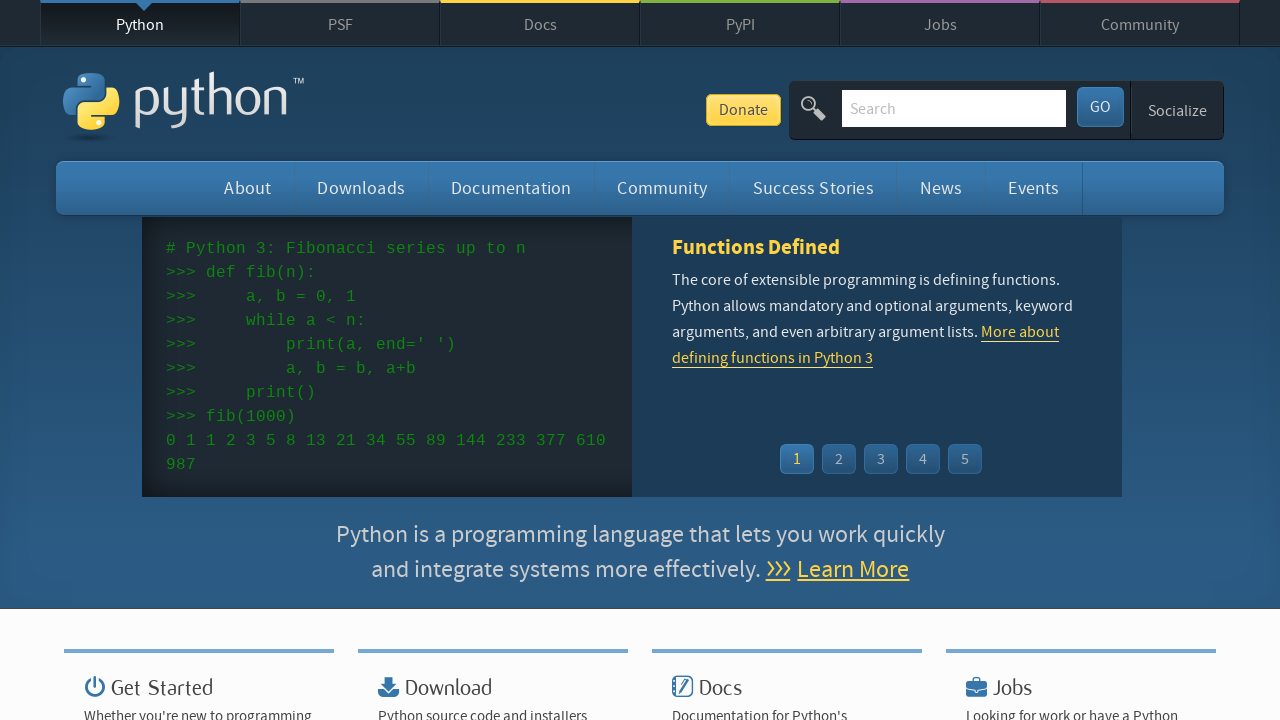

Filled search box with 'pycon' on input[name='q']
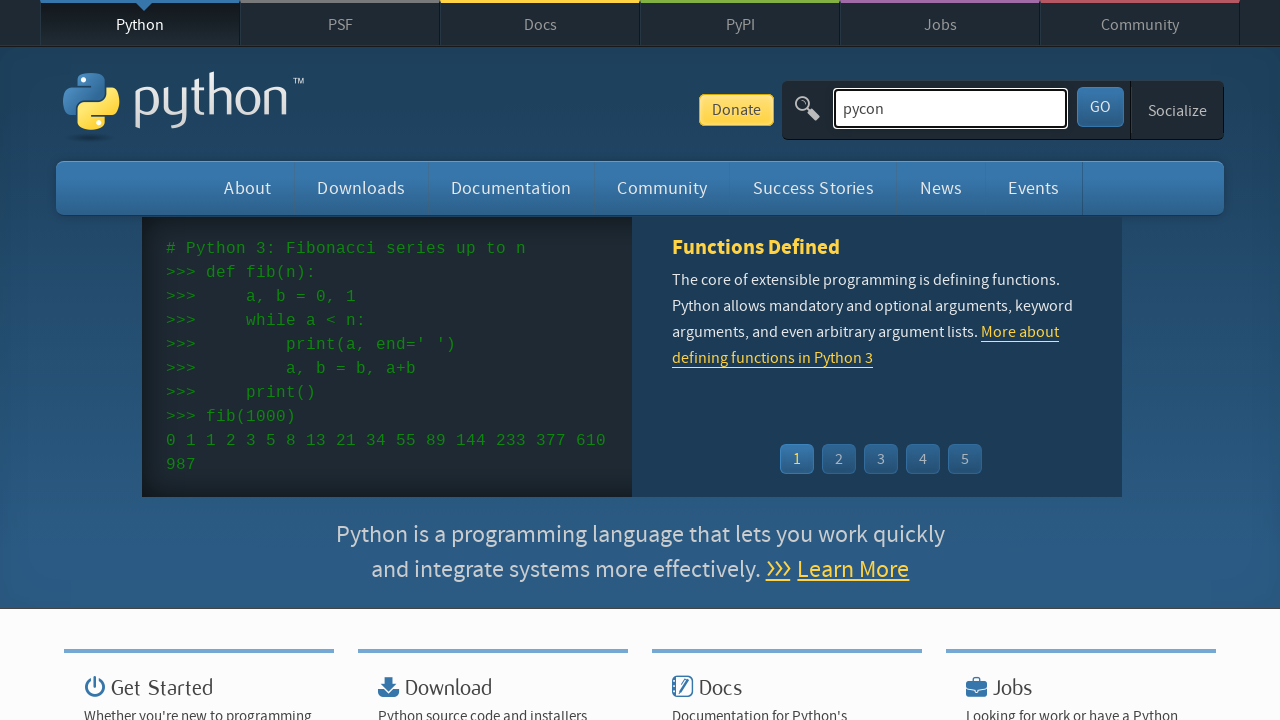

Pressed Enter to submit search form on input[name='q']
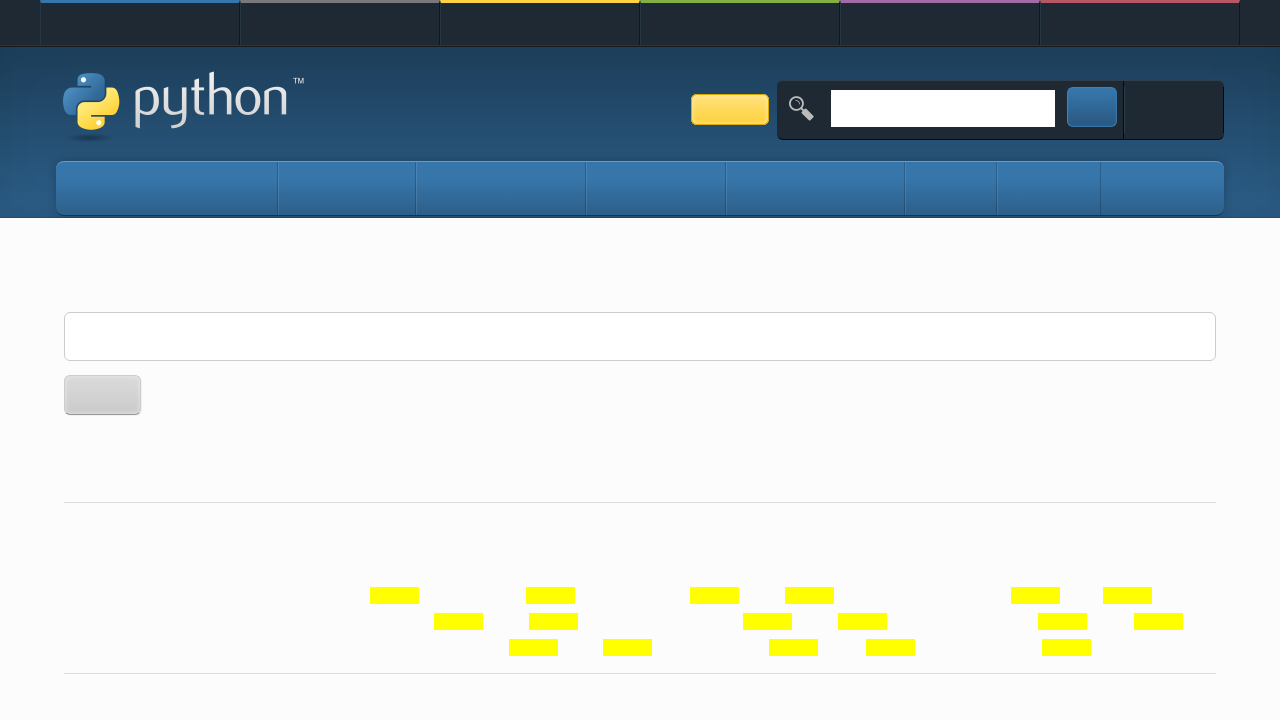

Search results loaded and network idle
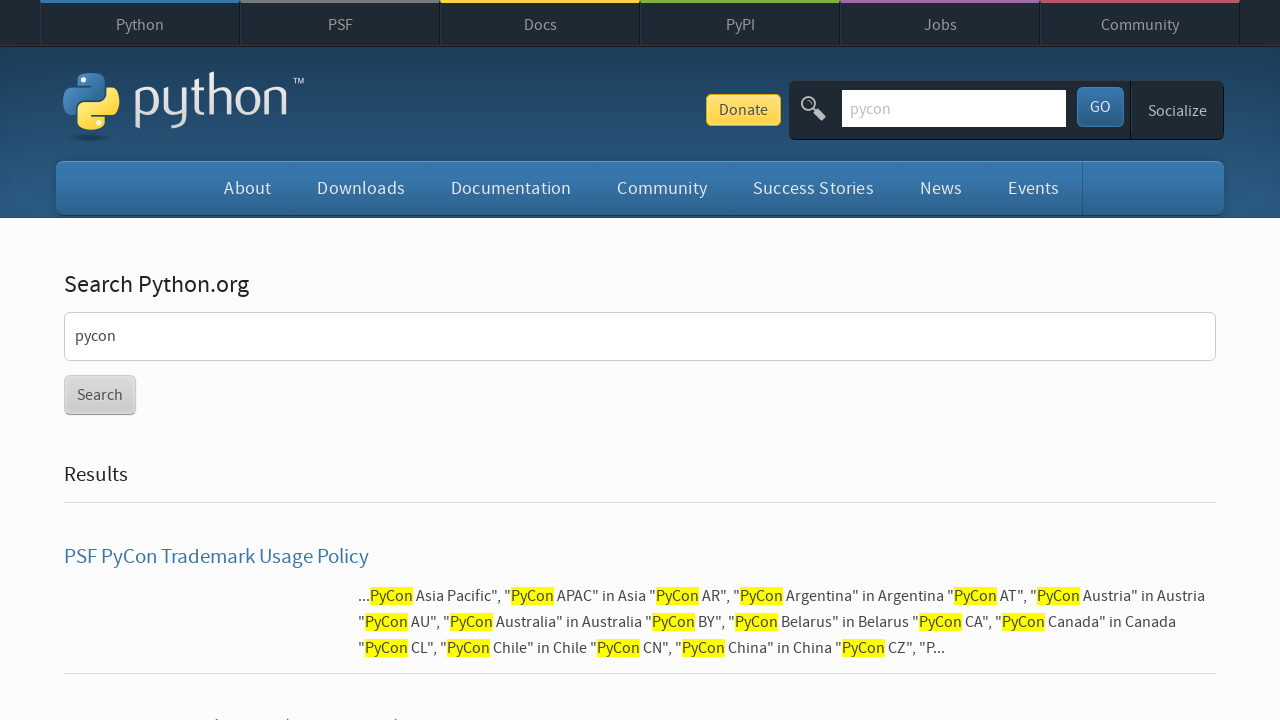

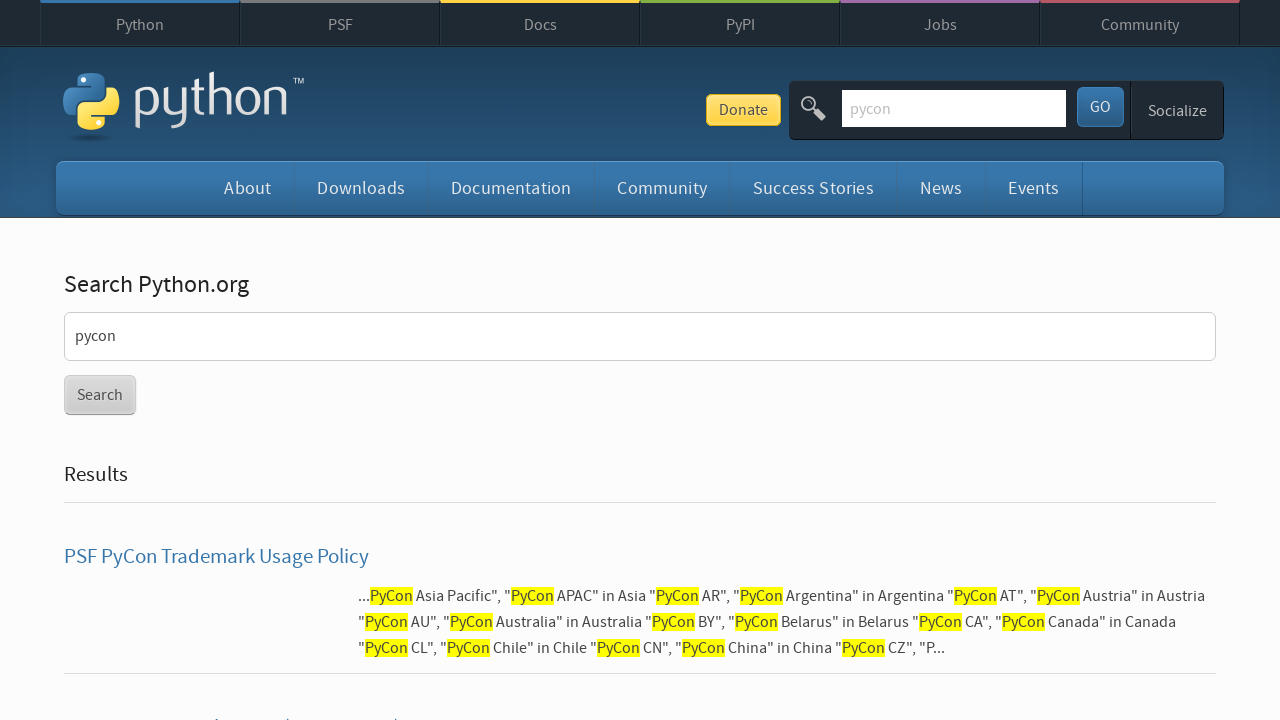